Fills out a practice form with personal information, selects various options including profession and tools, and submits the form

Starting URL: https://www.techlistic.com/p/selenium-practice-form.html

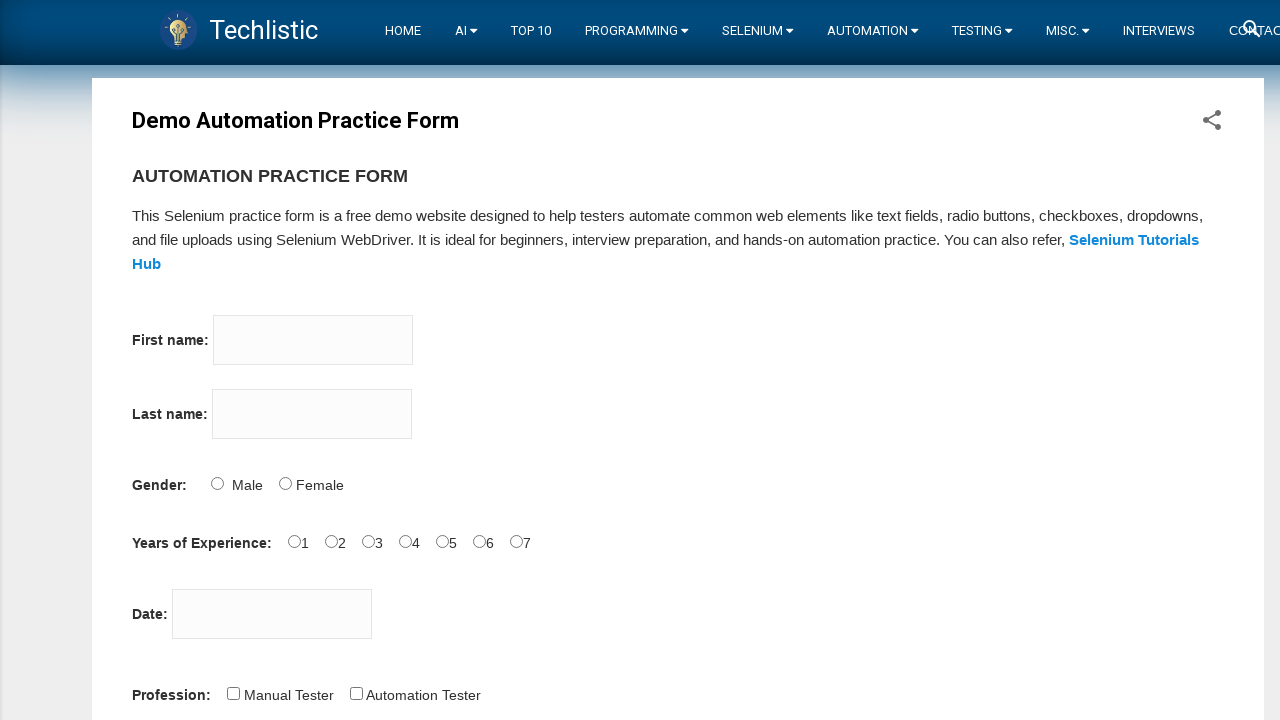

Filled first name field with 'Zeynep' on input[name='firstname']
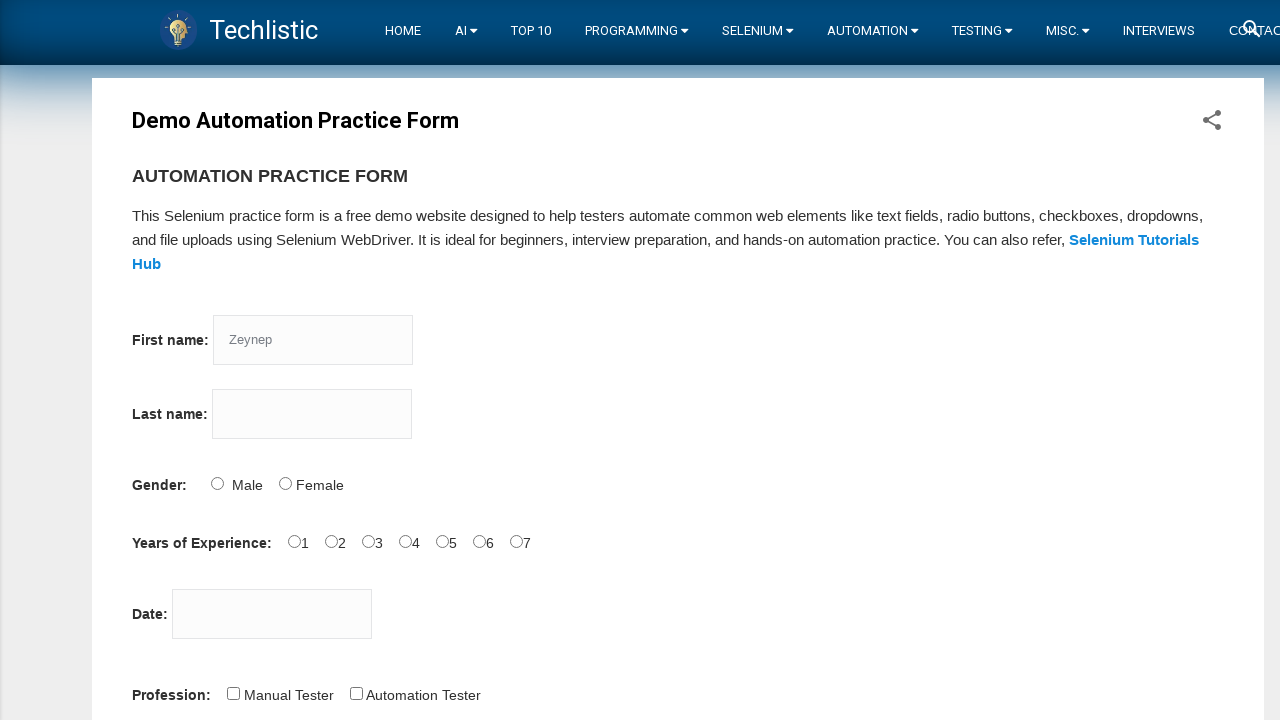

Filled last name field with 'Han' on input[name='lastname']
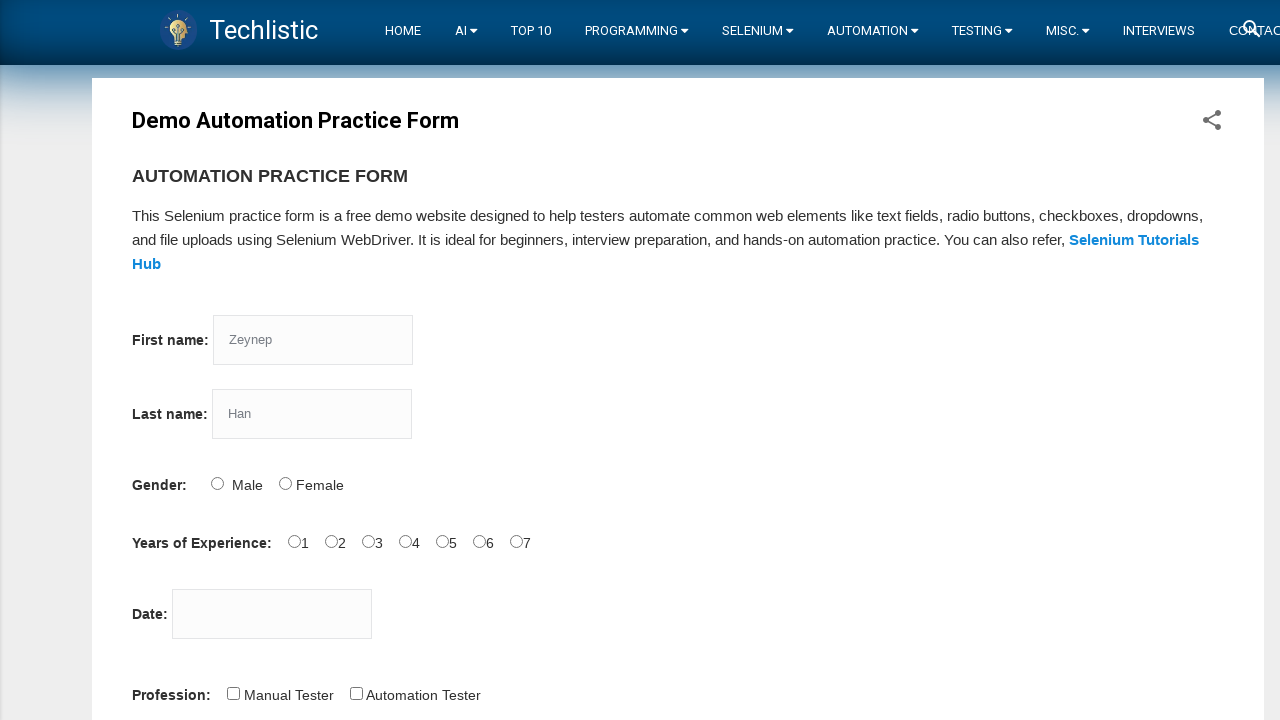

Selected Female gender option at (285, 483) on #sex-1
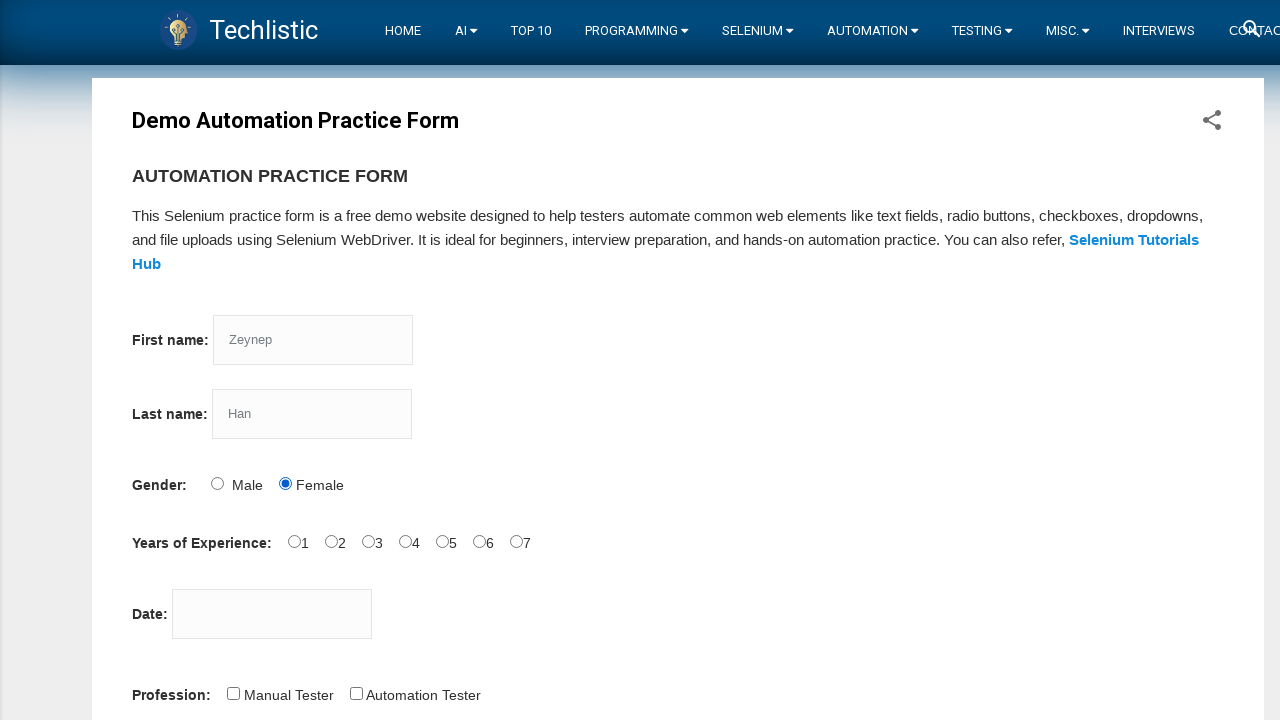

Selected 0-1 years experience level at (294, 541) on #exp-0
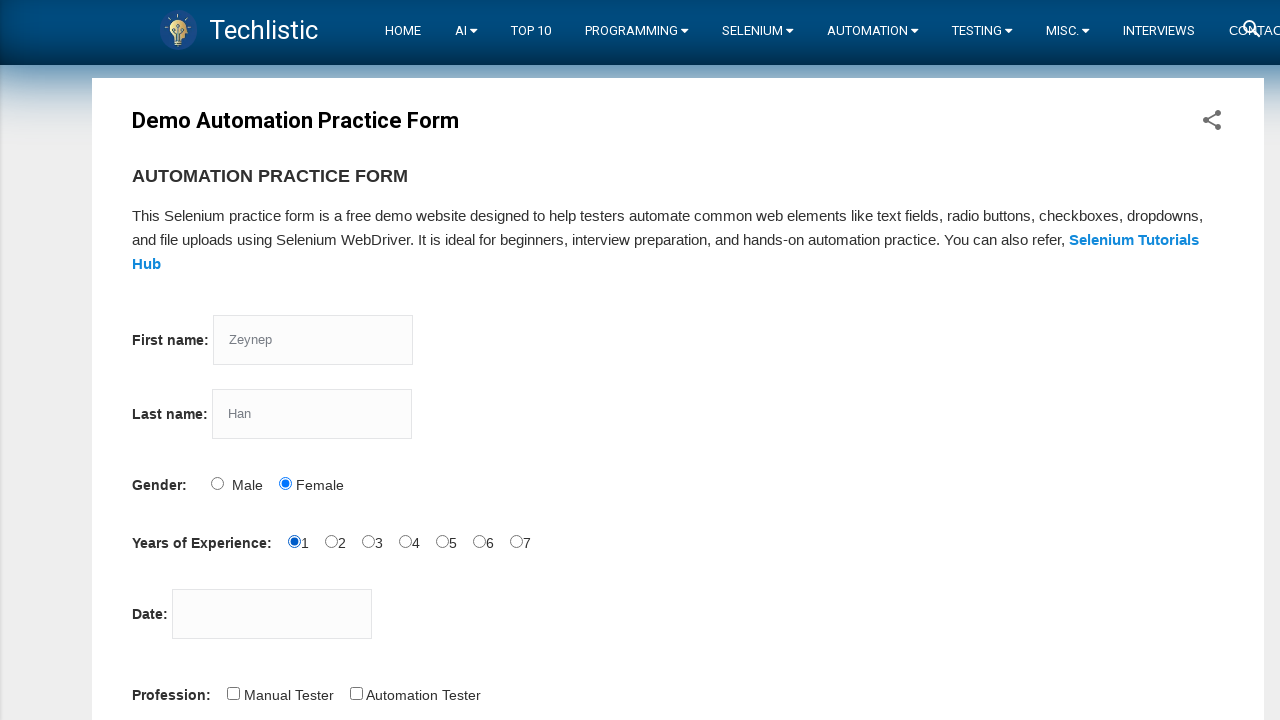

Filled date field with '17.05.2022' on #datepicker
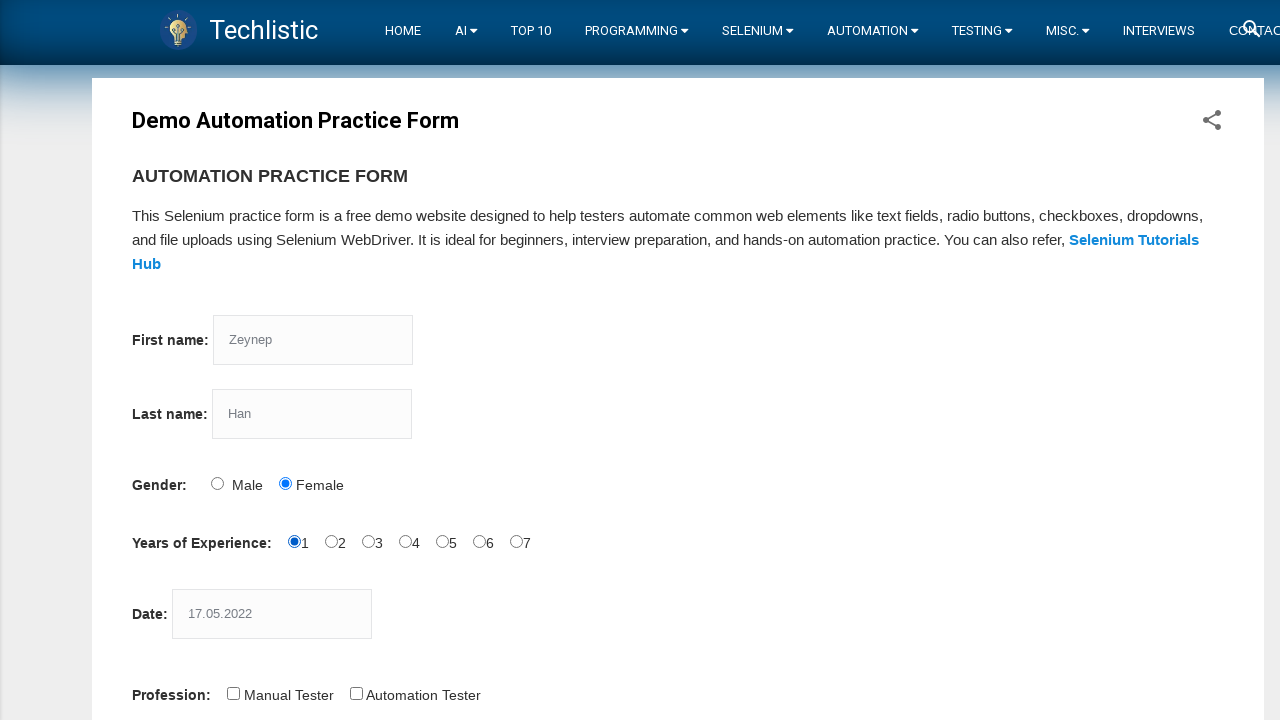

Selected Automation Tester profession at (356, 693) on #profession-1
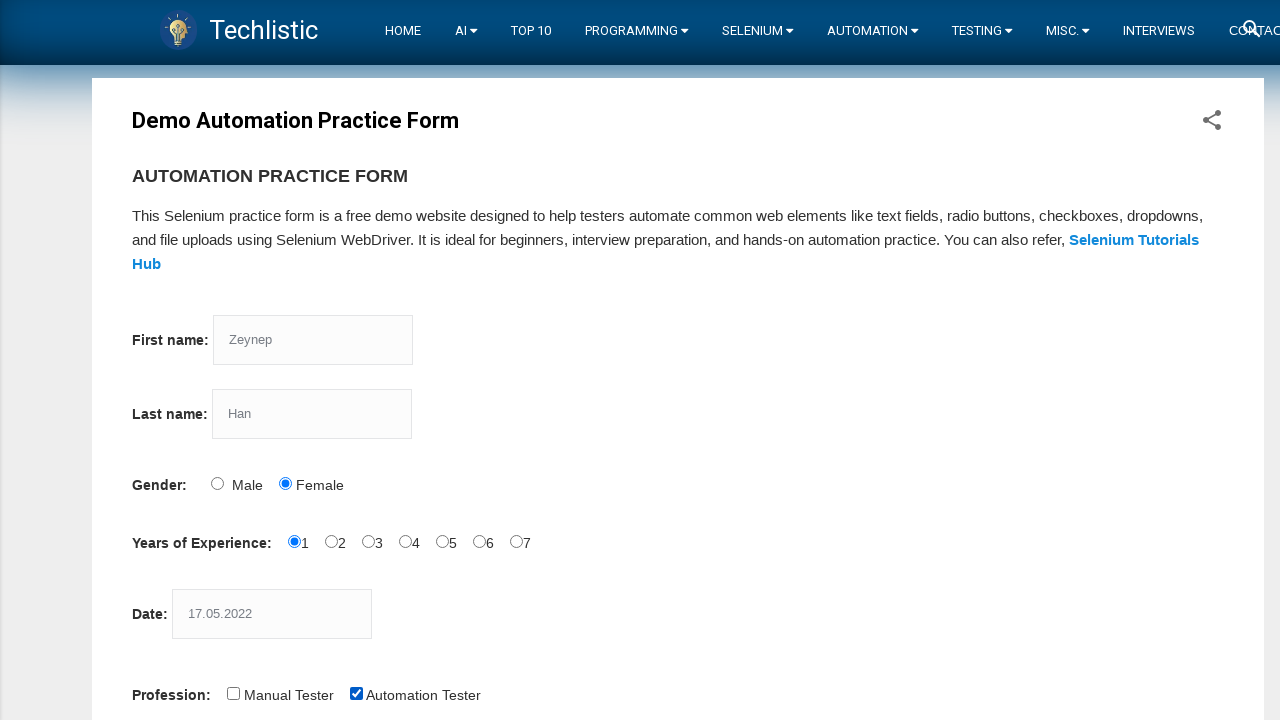

Selected Selenium Webdriver tool at (446, 360) on input#tool-2
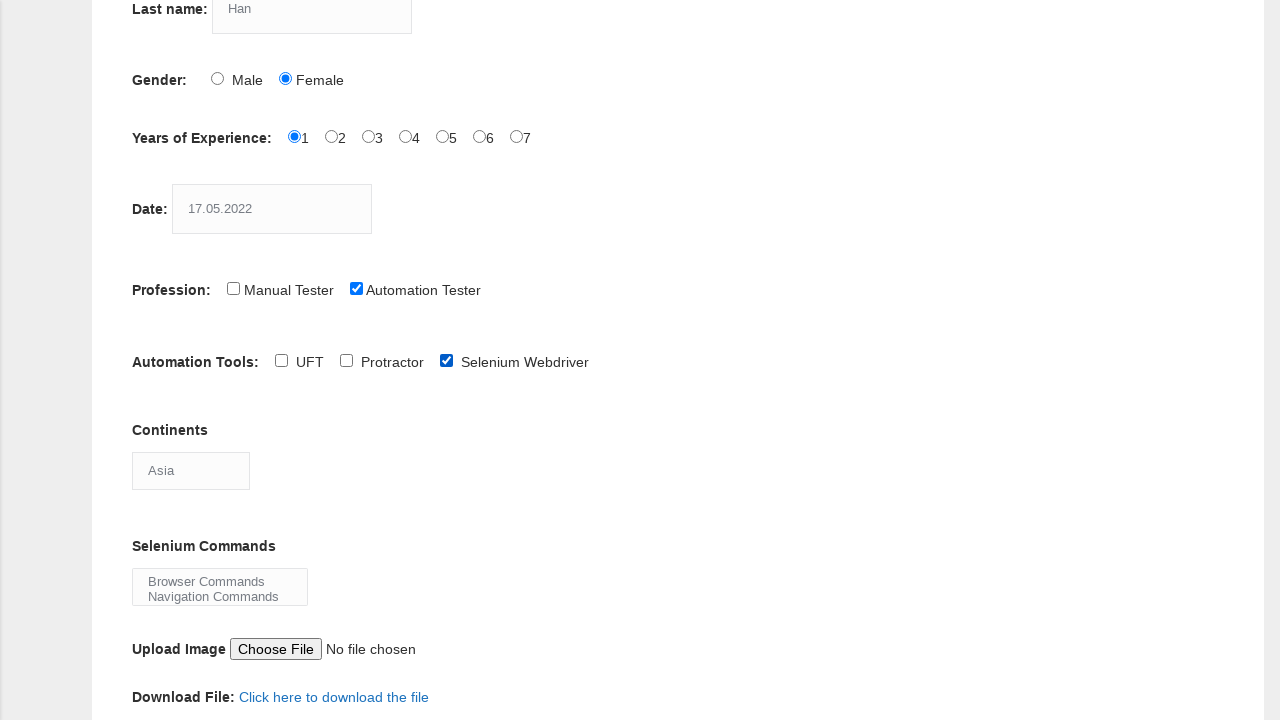

Selected Antarctica continent on select#continents
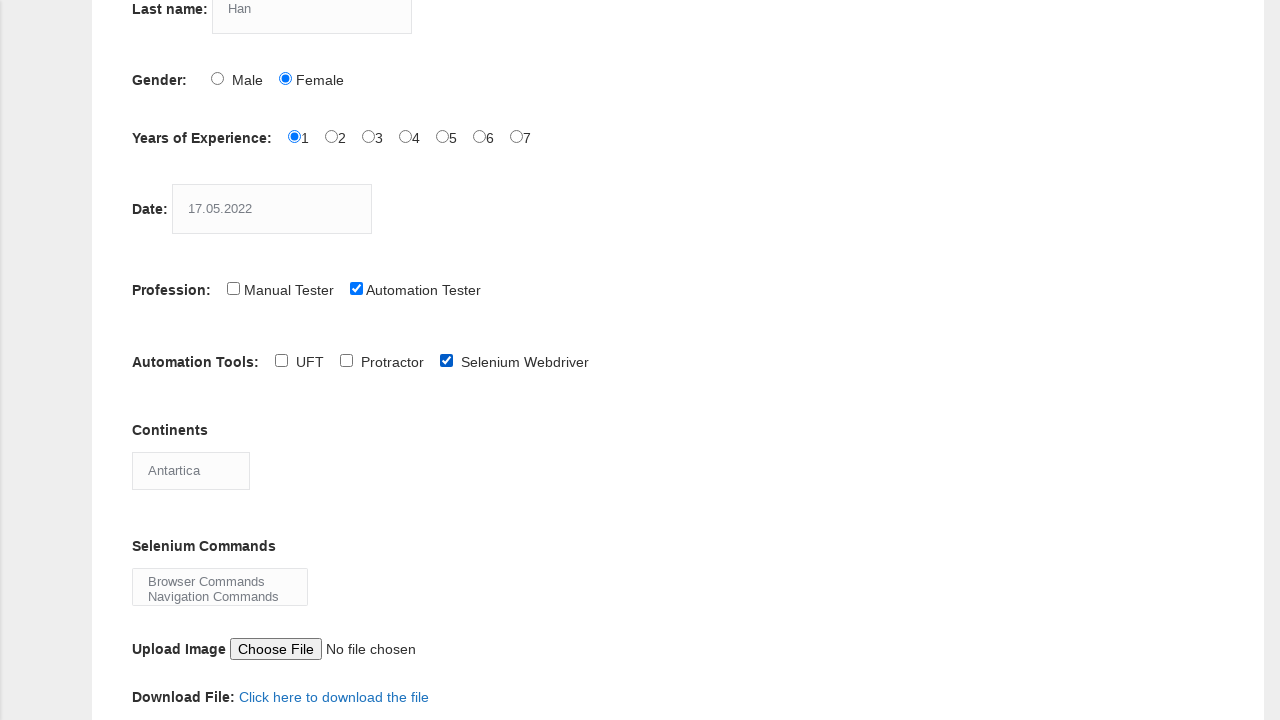

Selected Browser Commands option at (220, 581) on option:has-text('Browser Commands')
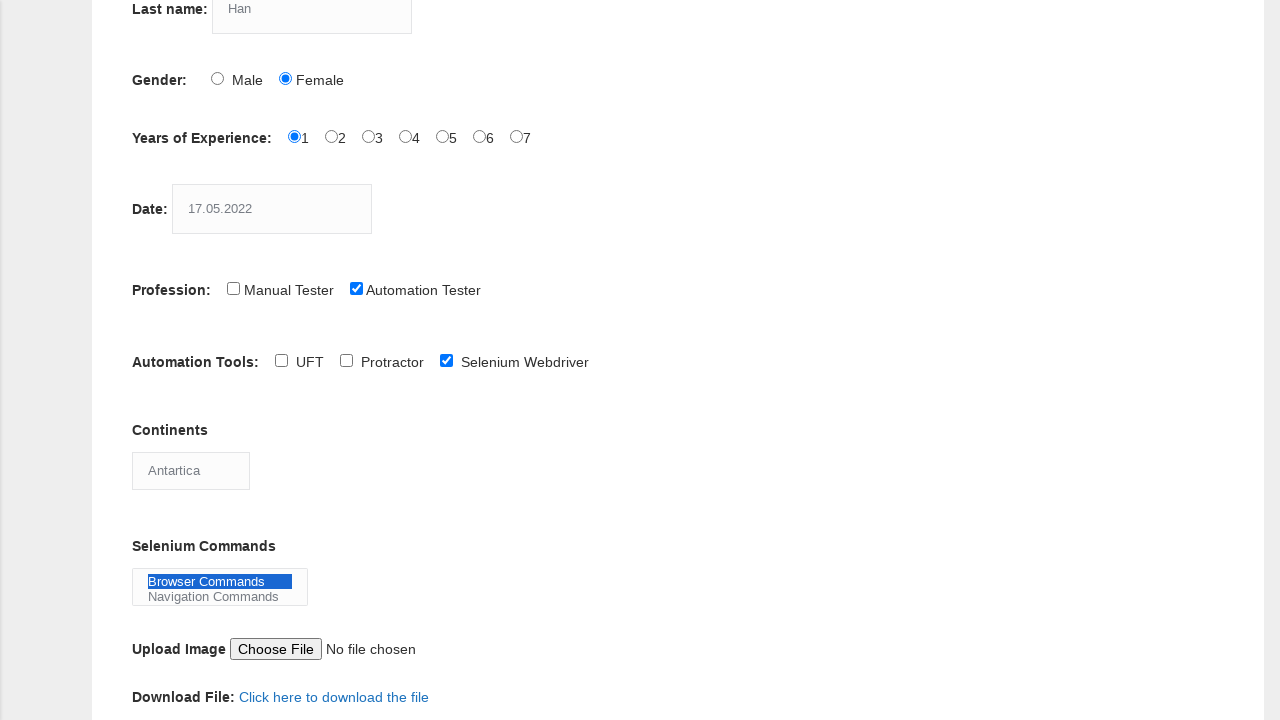

Submitted the practice form at (157, 360) on button#submit
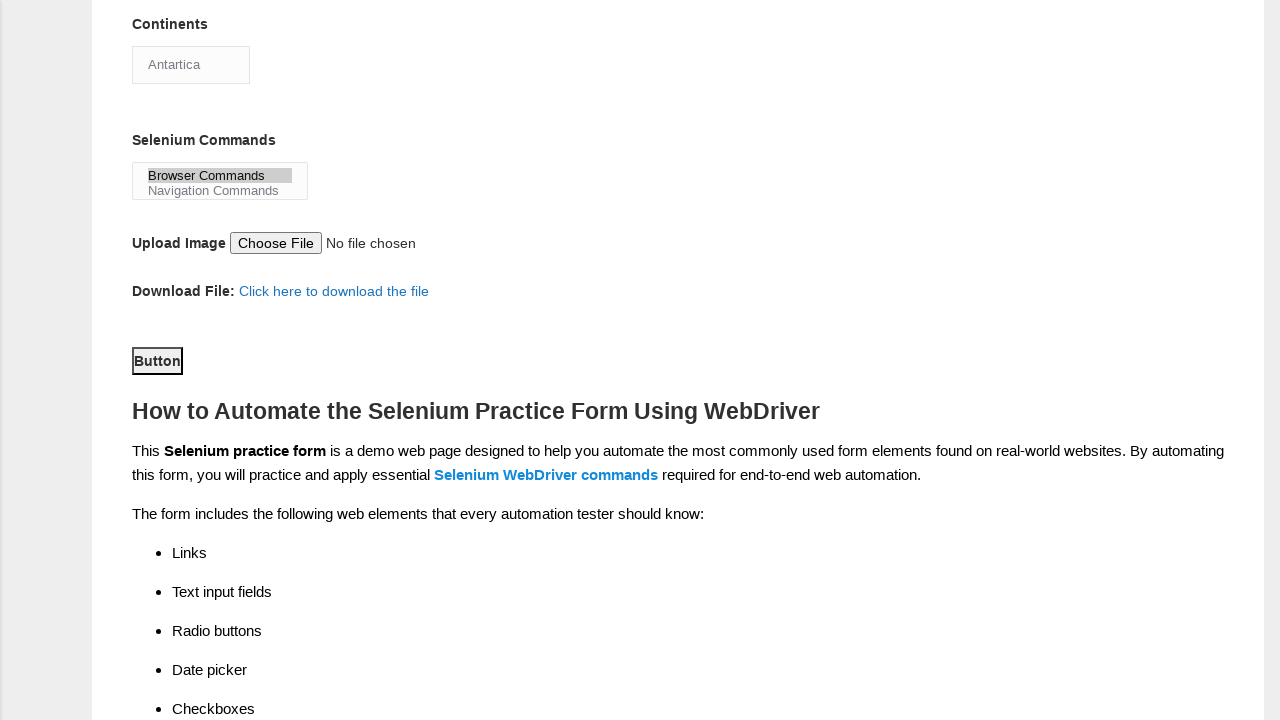

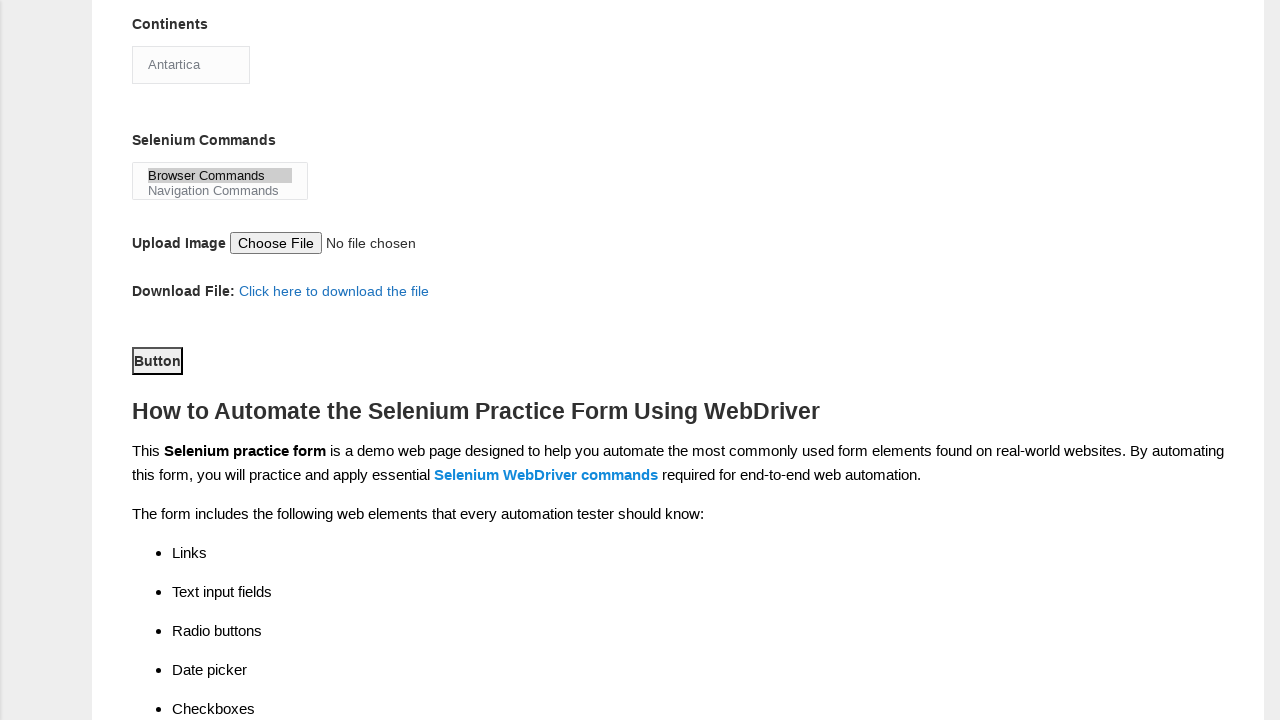